Tests opting out of A/B tests by visiting the page, verifying initial A/B test state, adding an opt-out cookie, refreshing, and verifying the opt-out state

Starting URL: http://the-internet.herokuapp.com/abtest

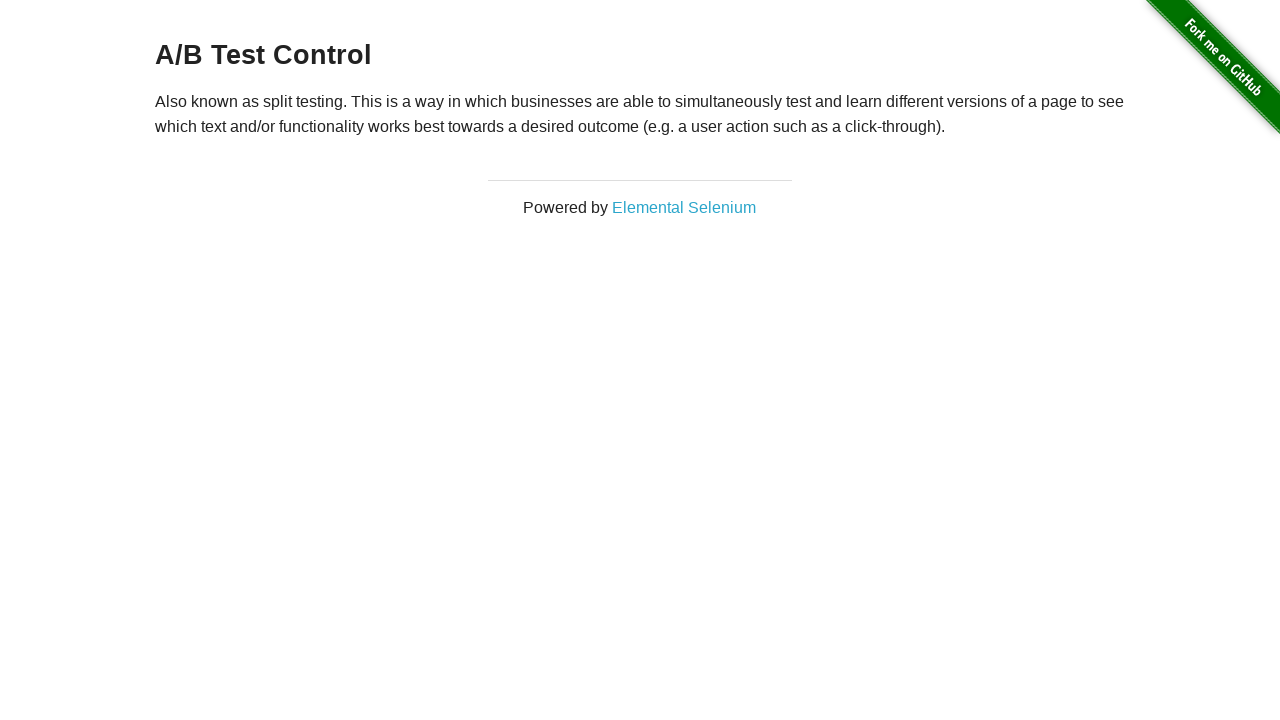

Waited for heading element to load
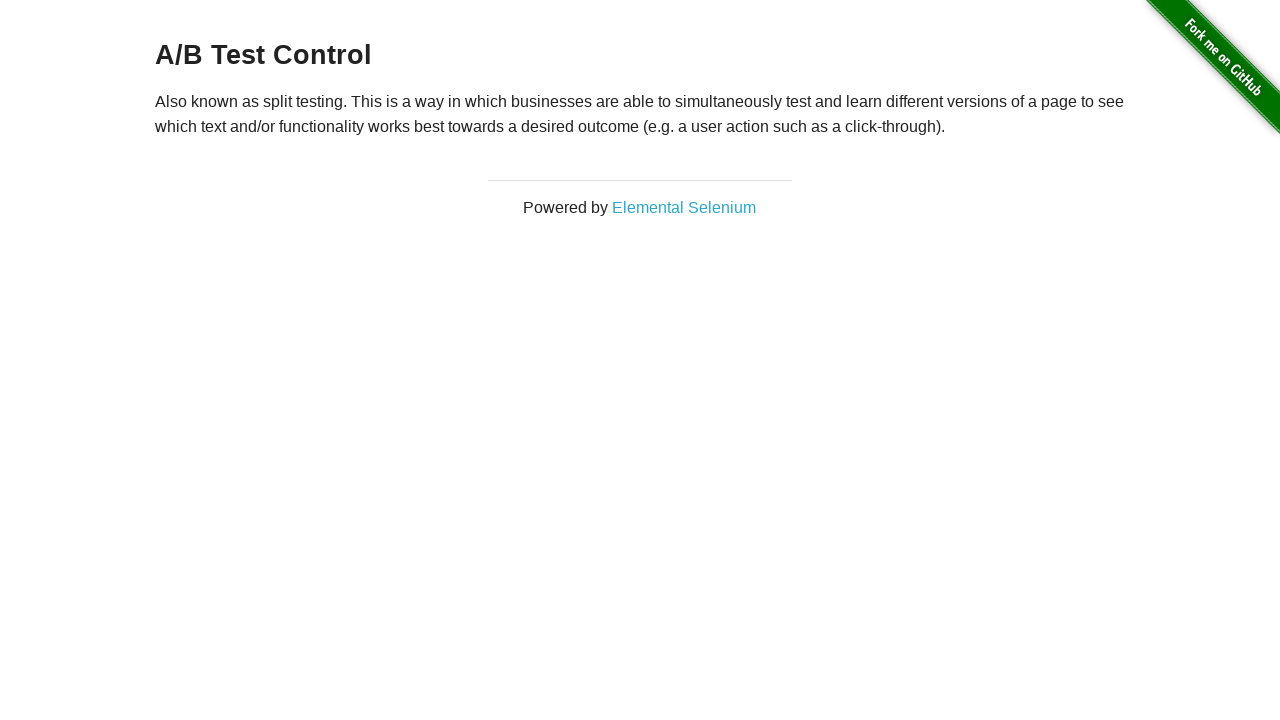

Retrieved initial heading text: 'A/B Test Control'
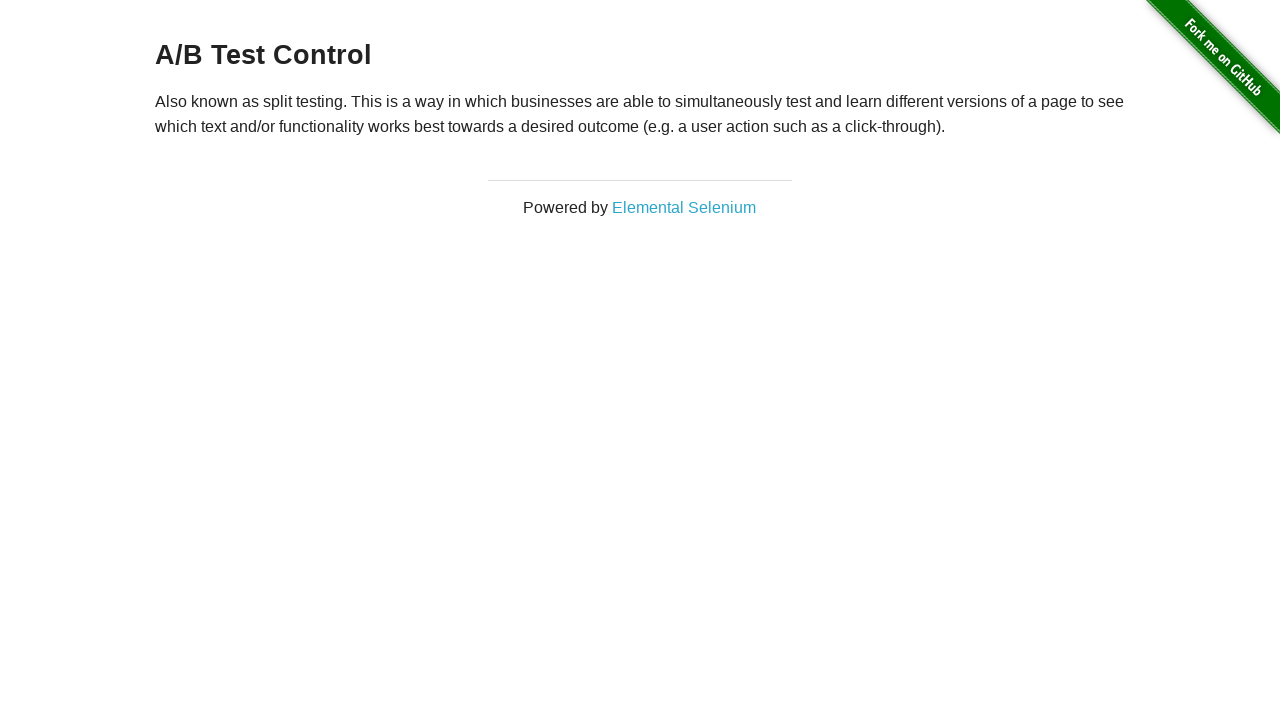

Verified initial heading starts with 'A/B Test'
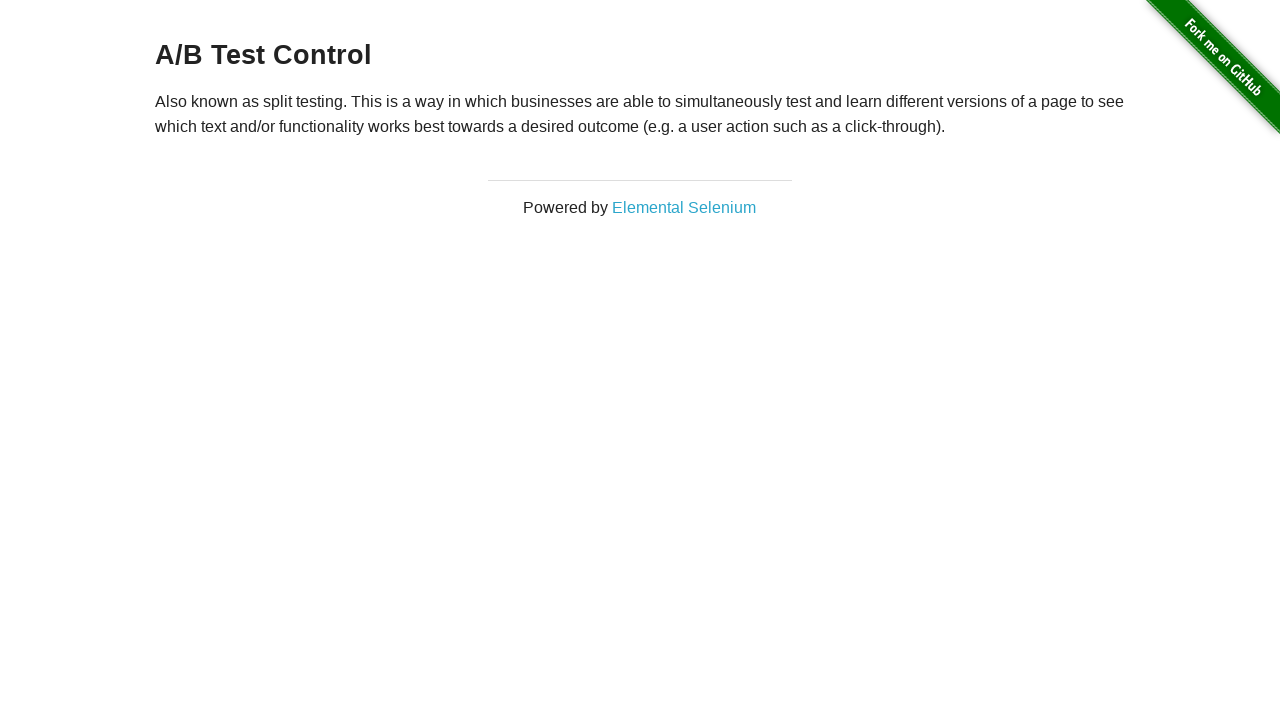

Added optimizelyOptOut cookie with value 'true'
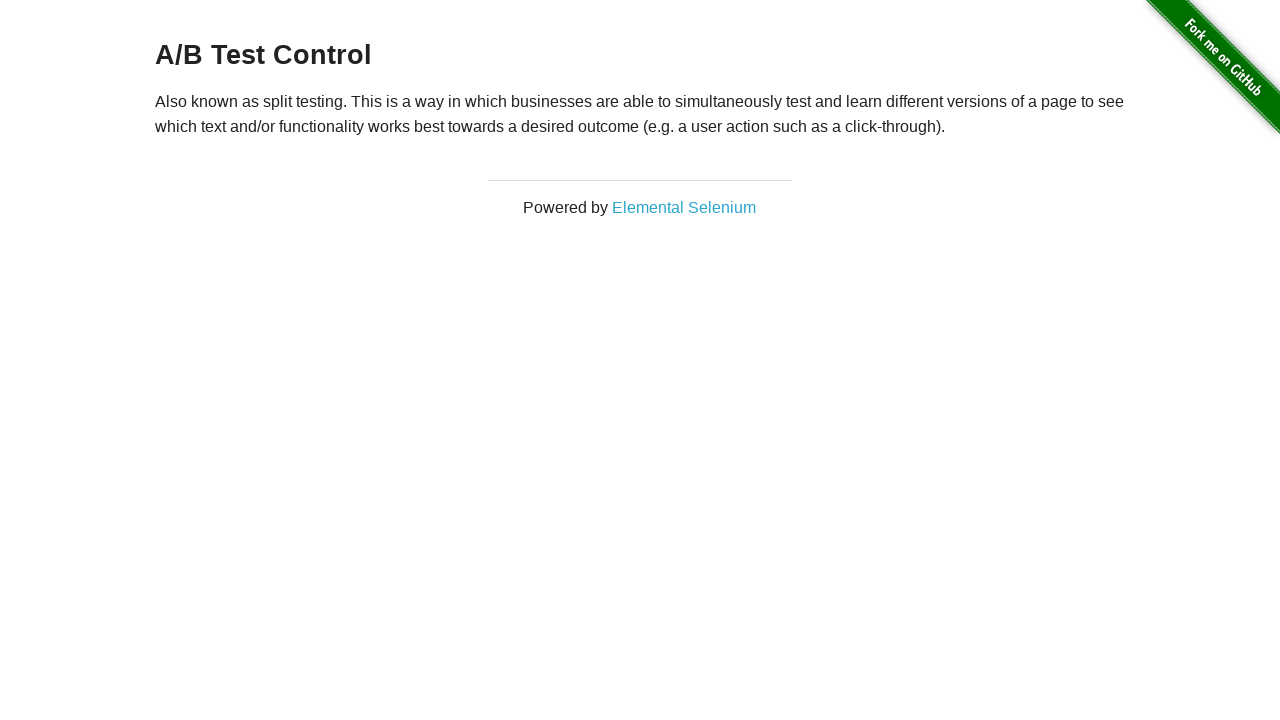

Reloaded the page to apply cookie changes
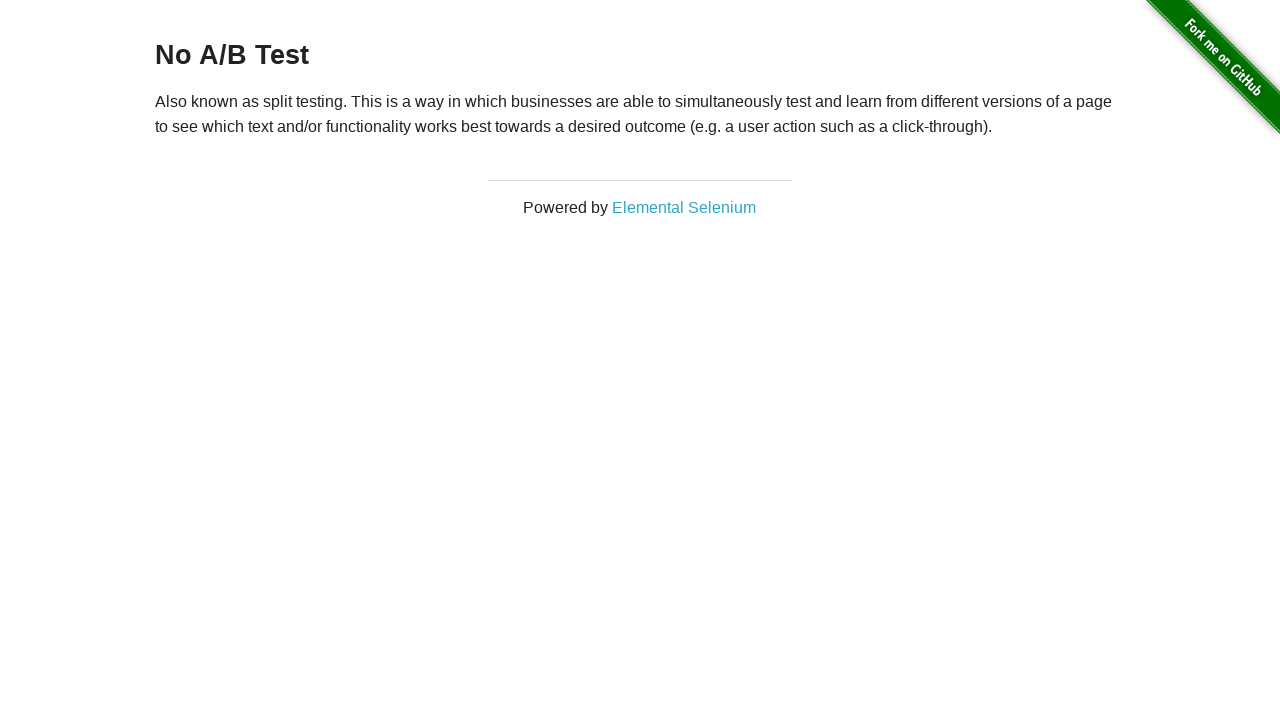

Waited for heading element after page reload
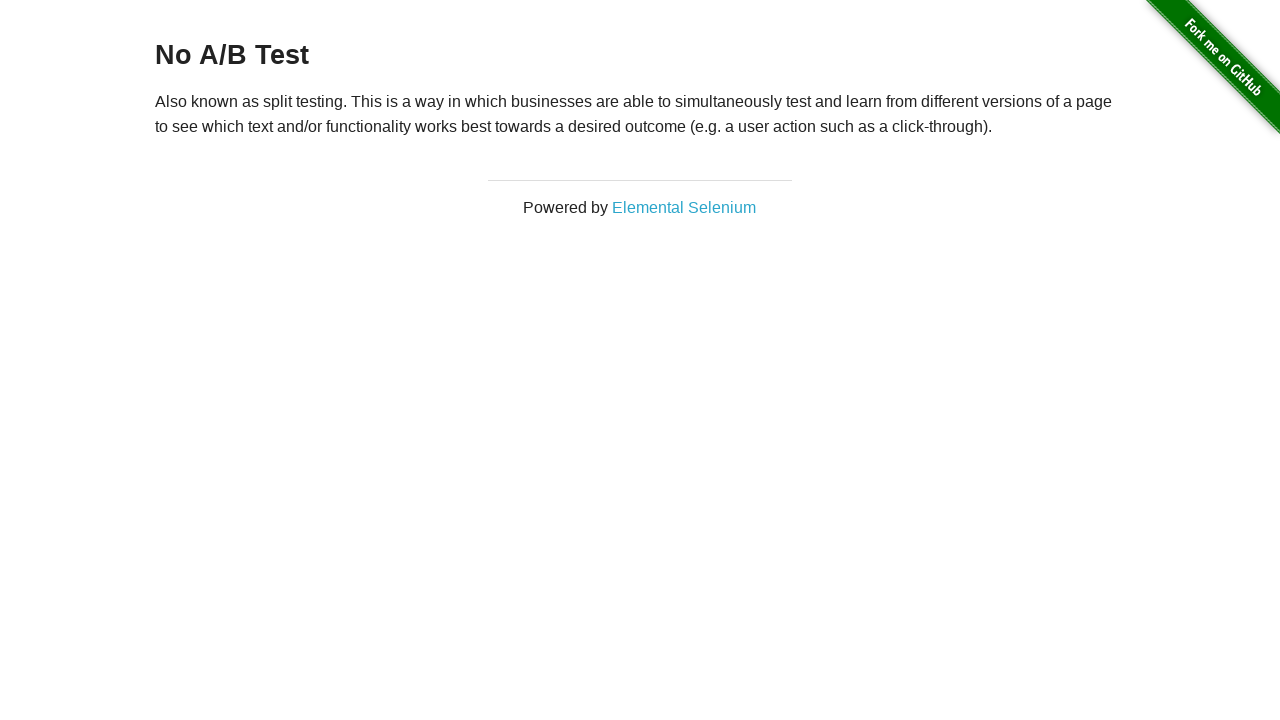

Retrieved heading text after opt-out: 'No A/B Test'
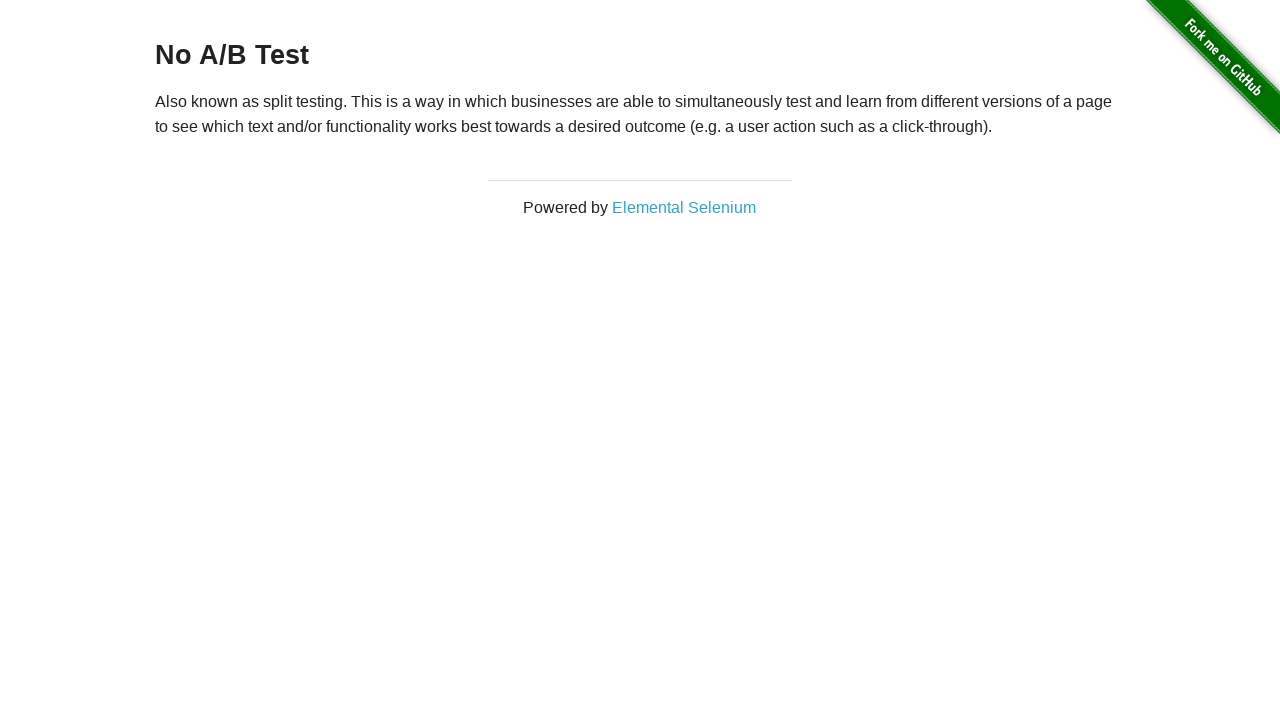

Verified heading changed to 'No A/B Test' after opt-out
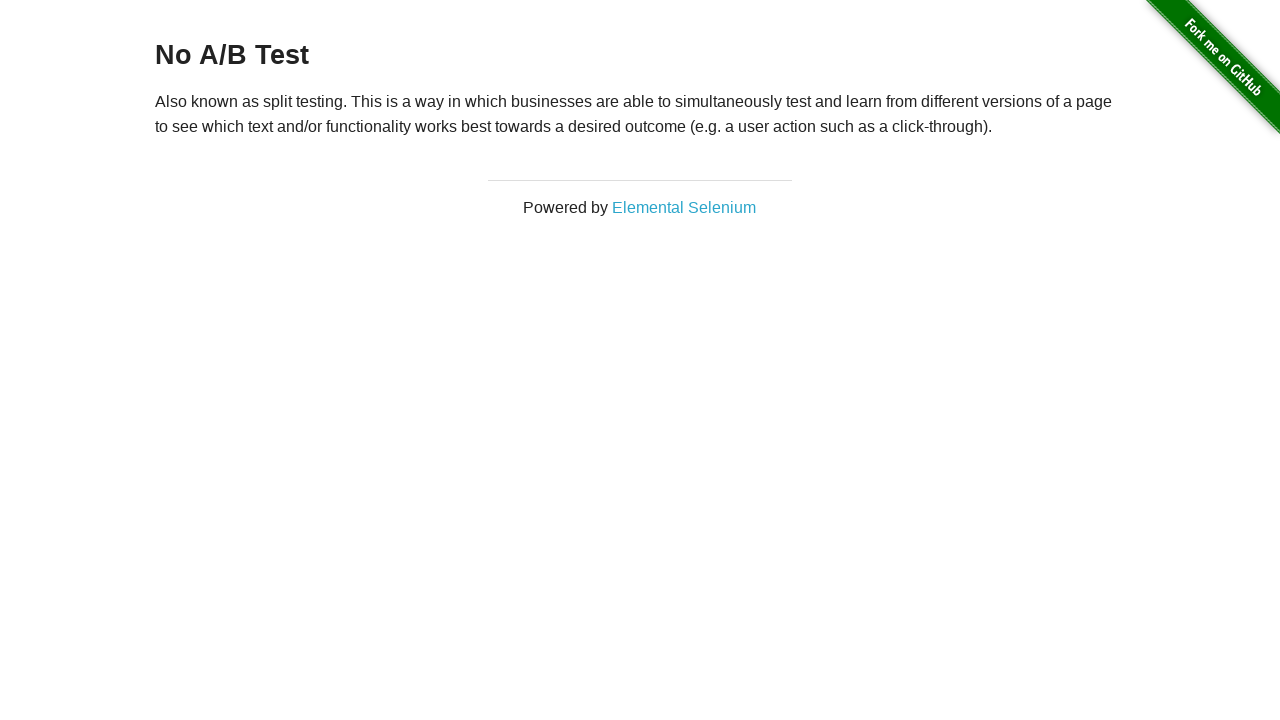

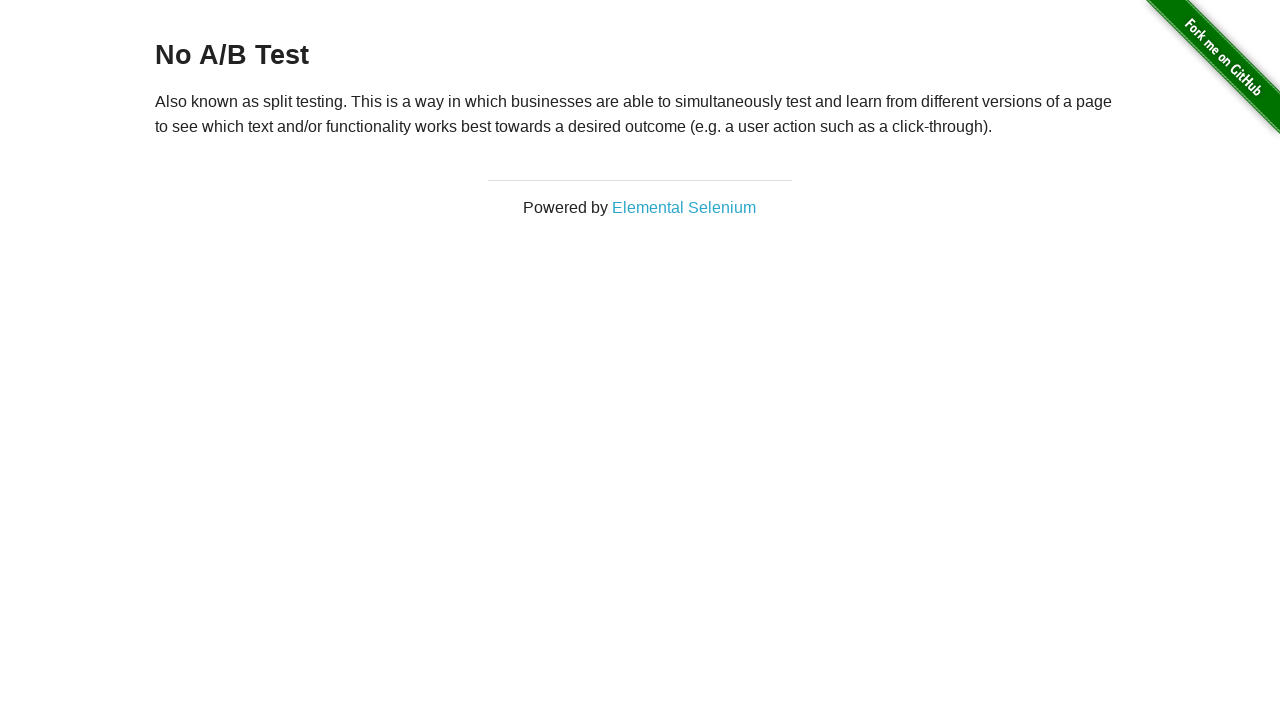